Tests creating a new todo item and verifying the todo count updates correctly

Starting URL: https://todomvc.com/examples/react/dist/

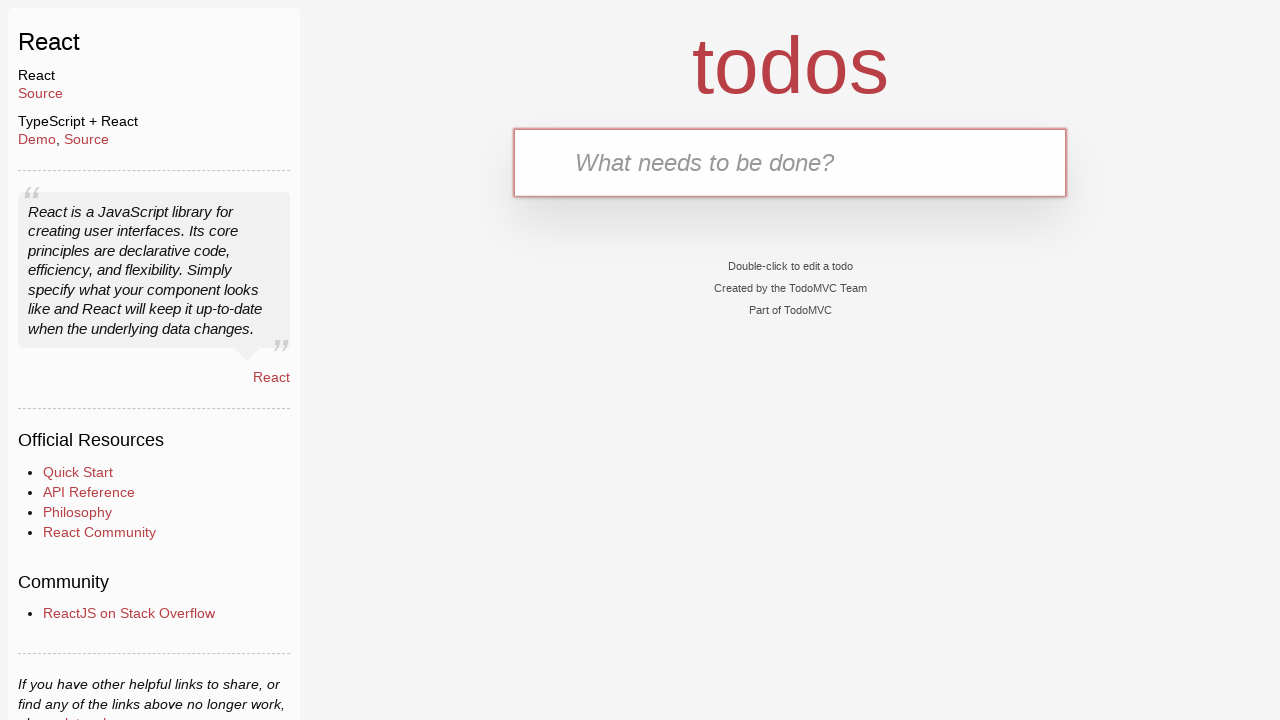

Waited for new todo input field to load
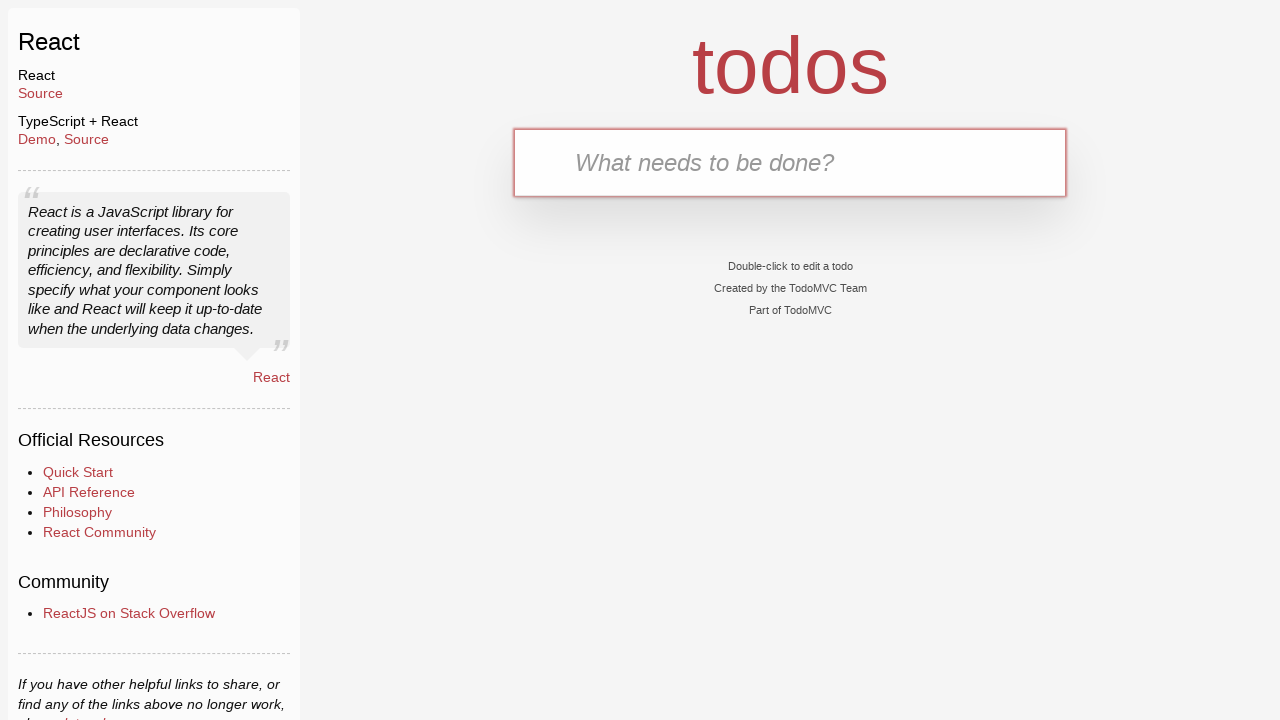

Filled new todo input with 'aaa' on input.new-todo
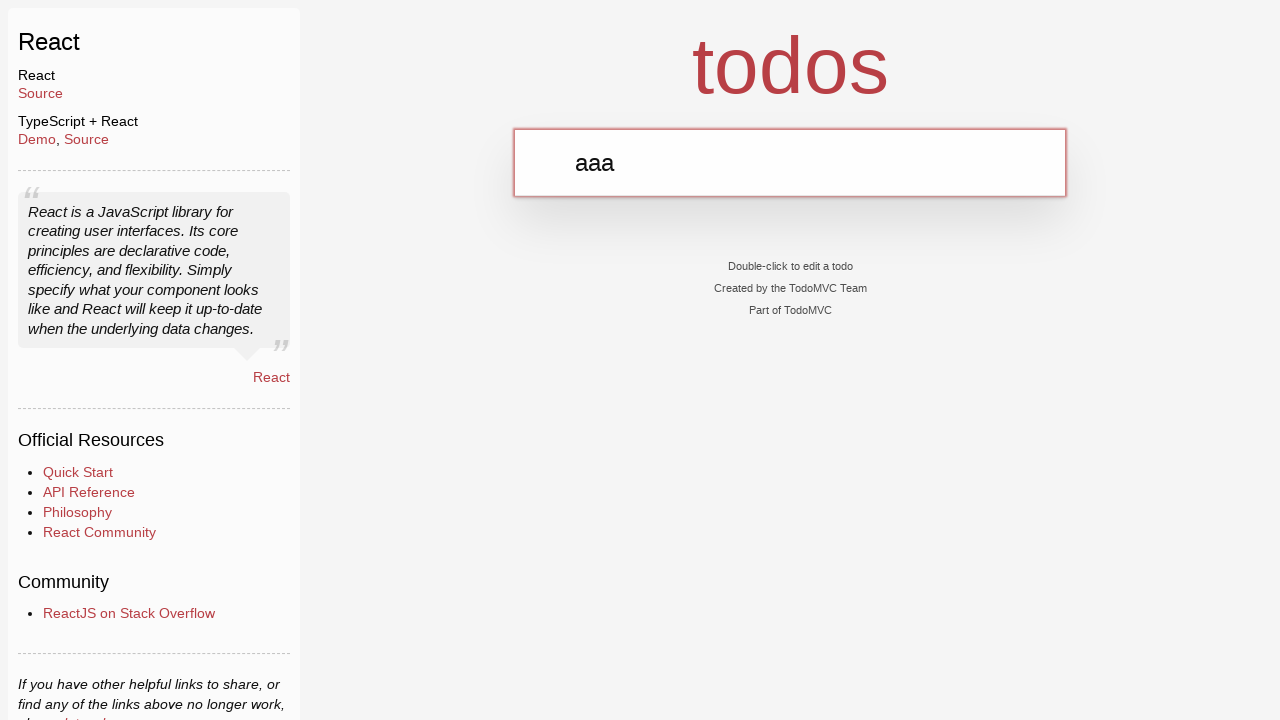

Pressed Enter to create todo item on input.new-todo
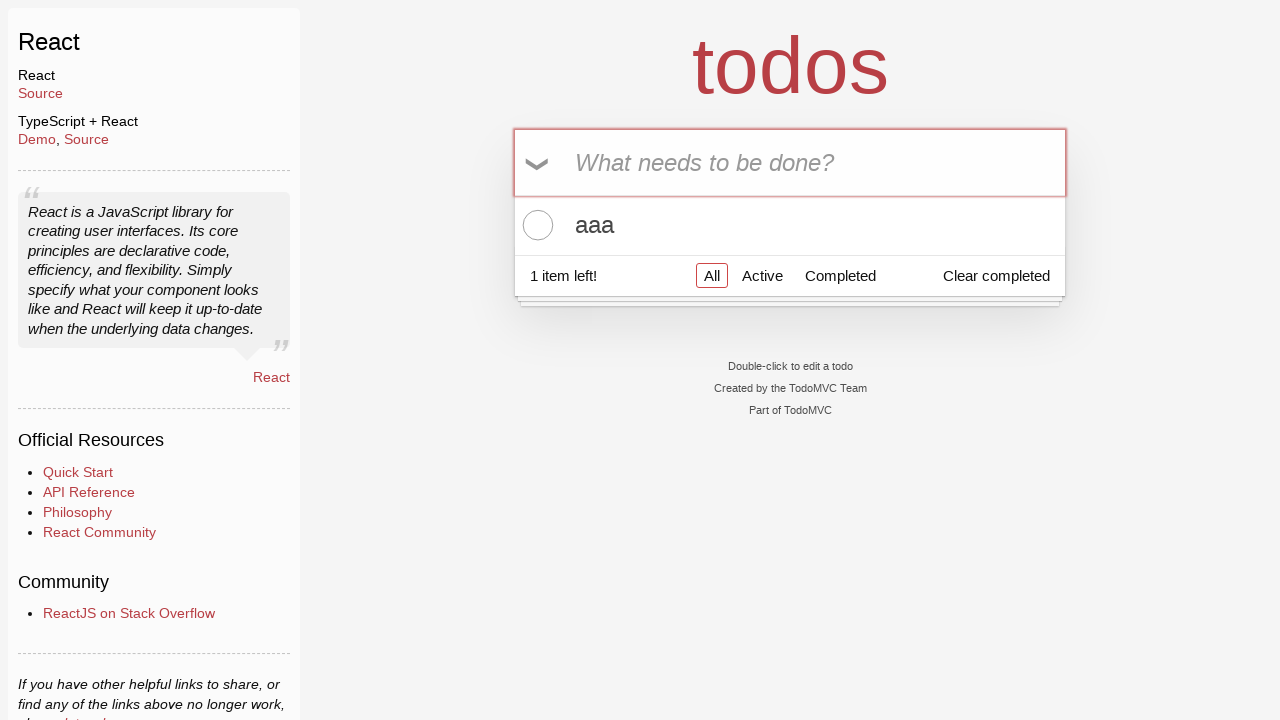

Todo count element loaded, verifying todo count updated
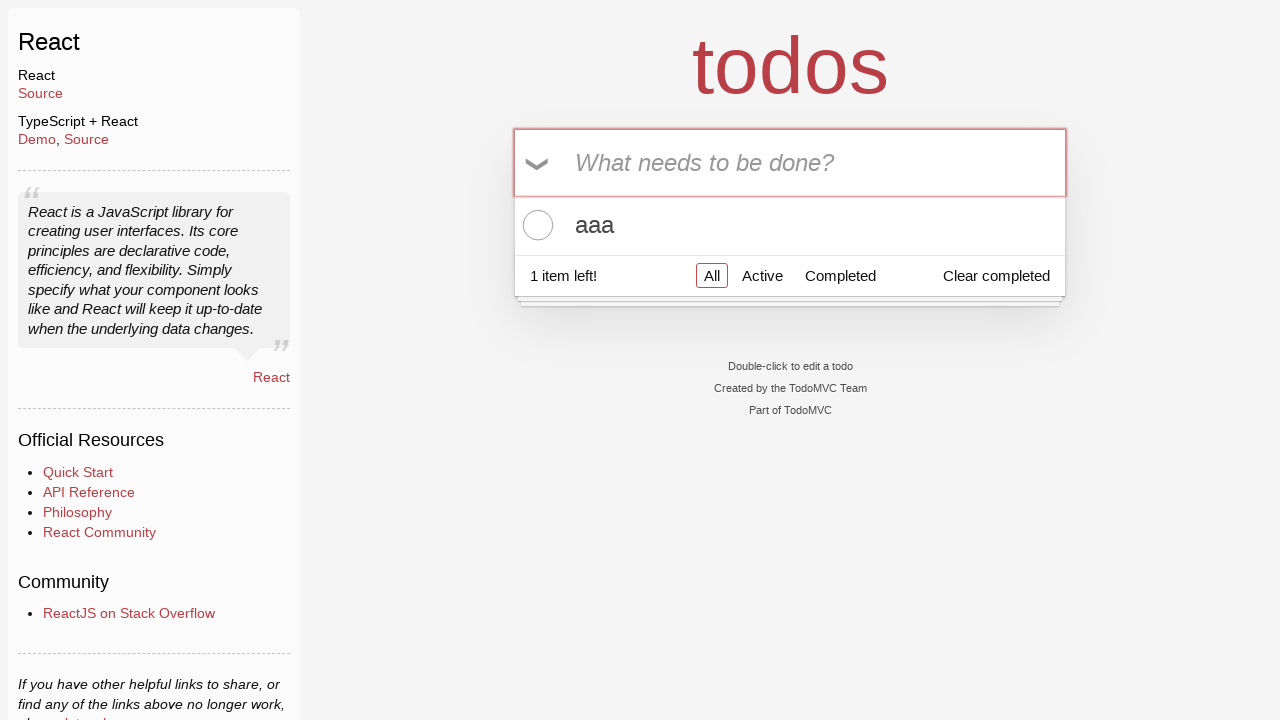

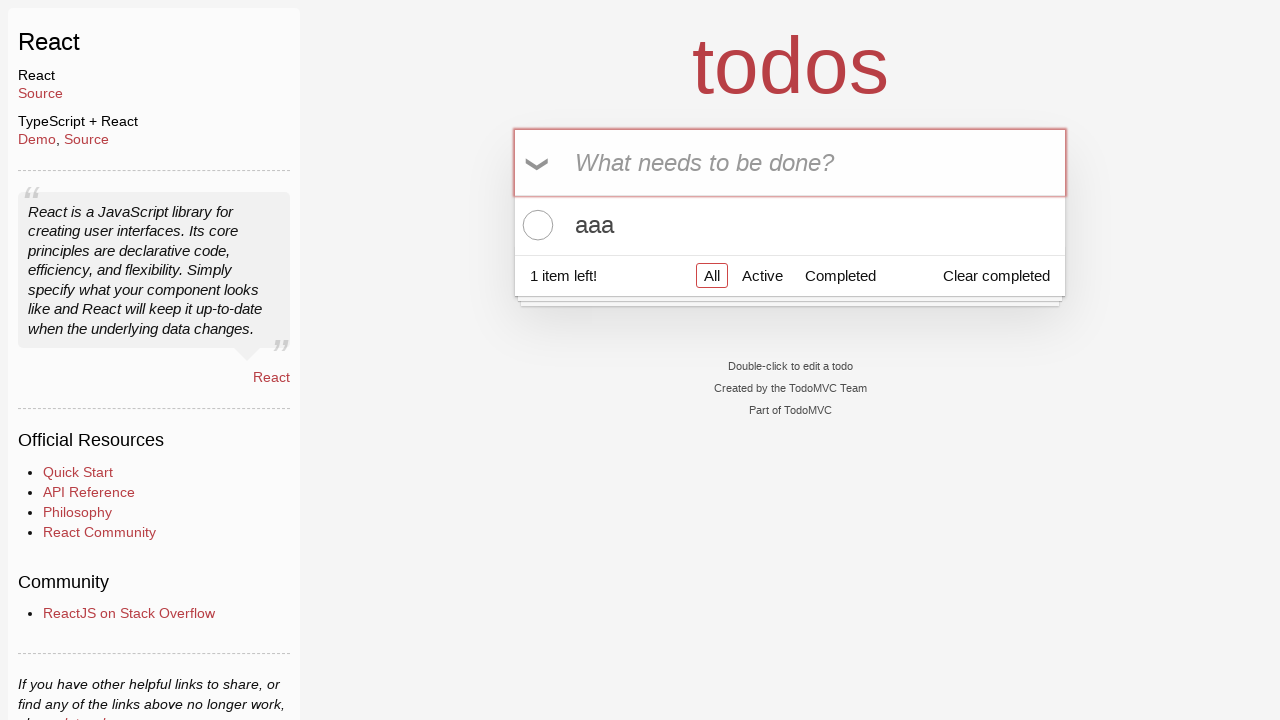